Tests basic JavaScript alert handling by clicking an alert button and accepting the dialog

Starting URL: https://demoqa.com/alerts

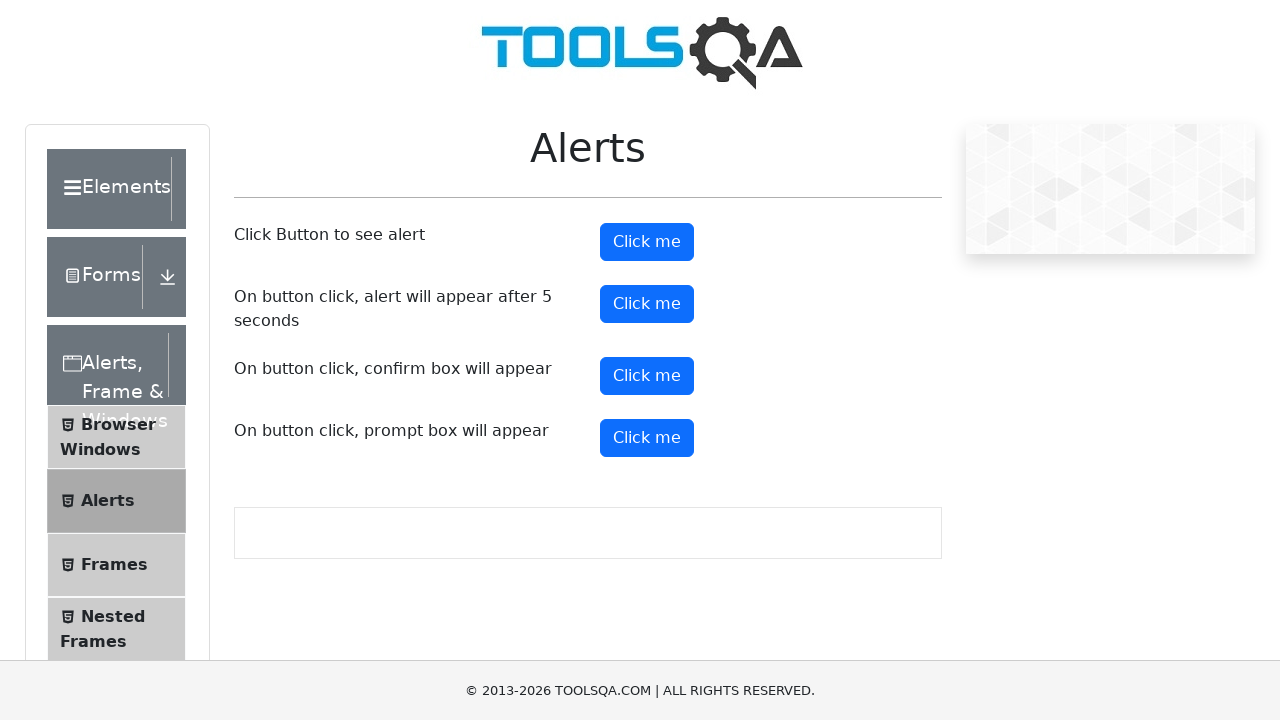

Set up dialog handler to accept all alerts
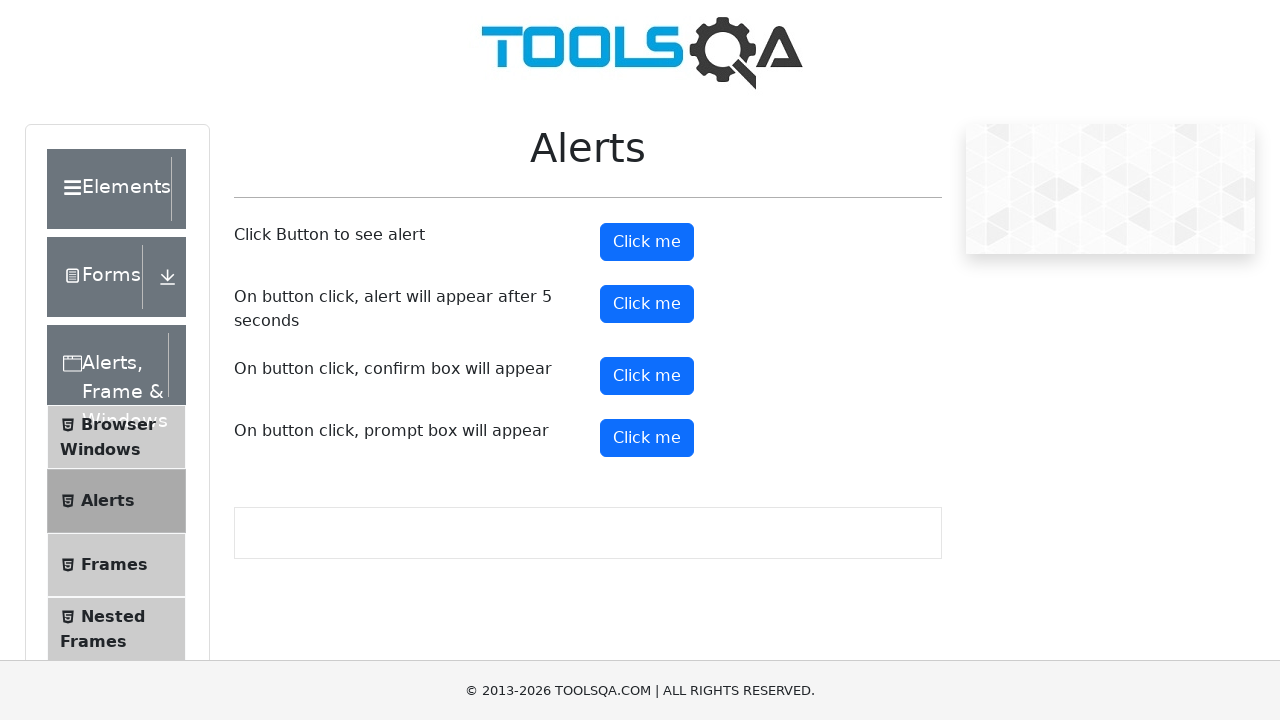

Clicked alert button to trigger JavaScript alert at (647, 242) on #alertButton
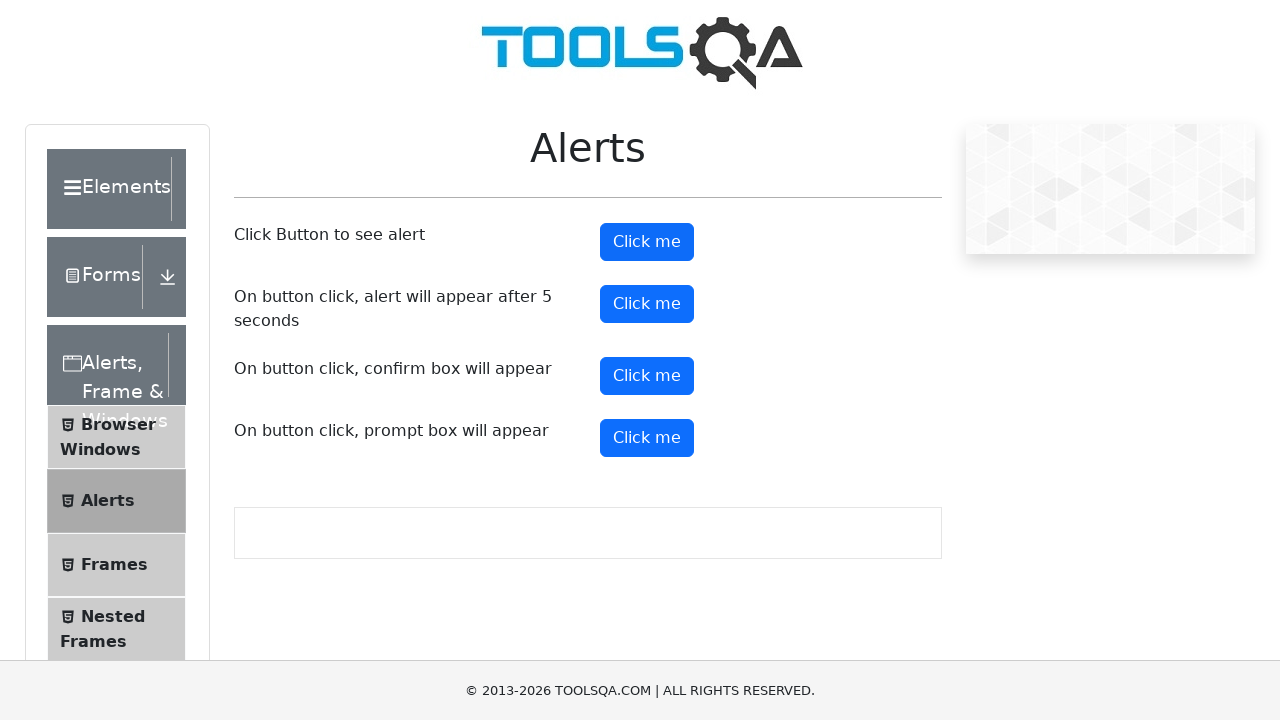

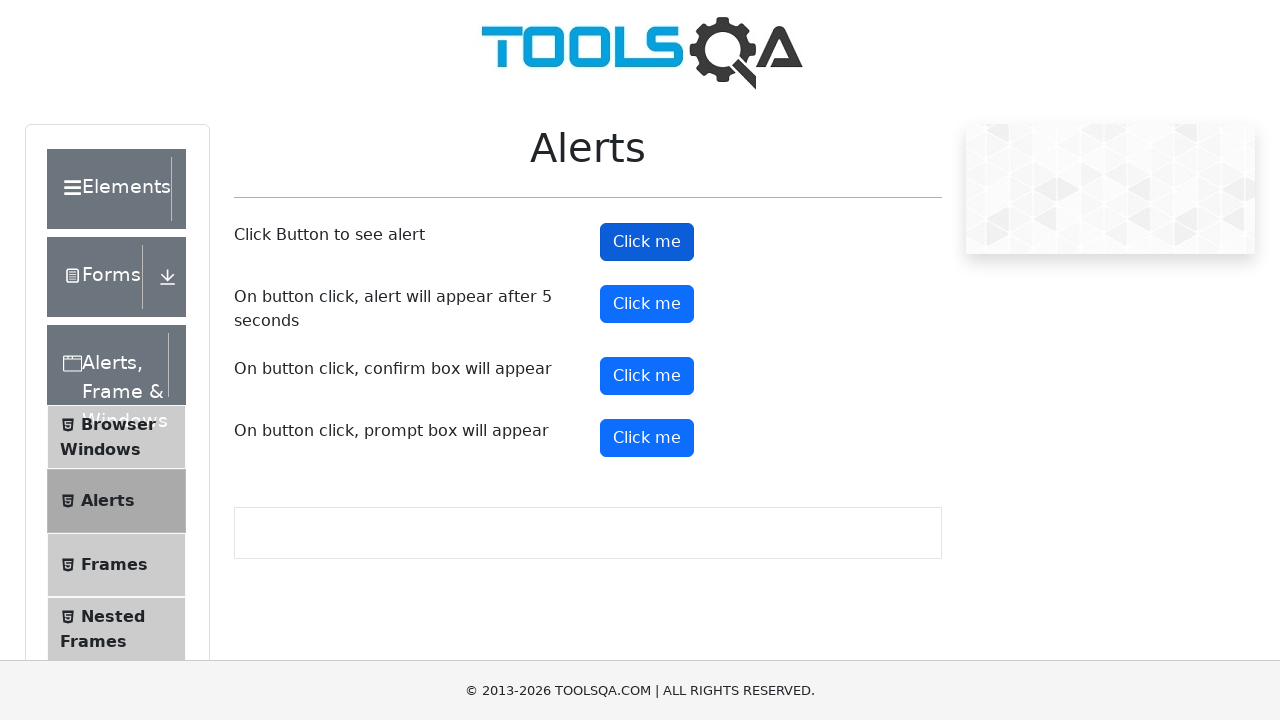